Tests navigation to the Alerts, Frame & Windows section by clicking on the corresponding card and verifying the URL changes correctly

Starting URL: https://demoqa.com/

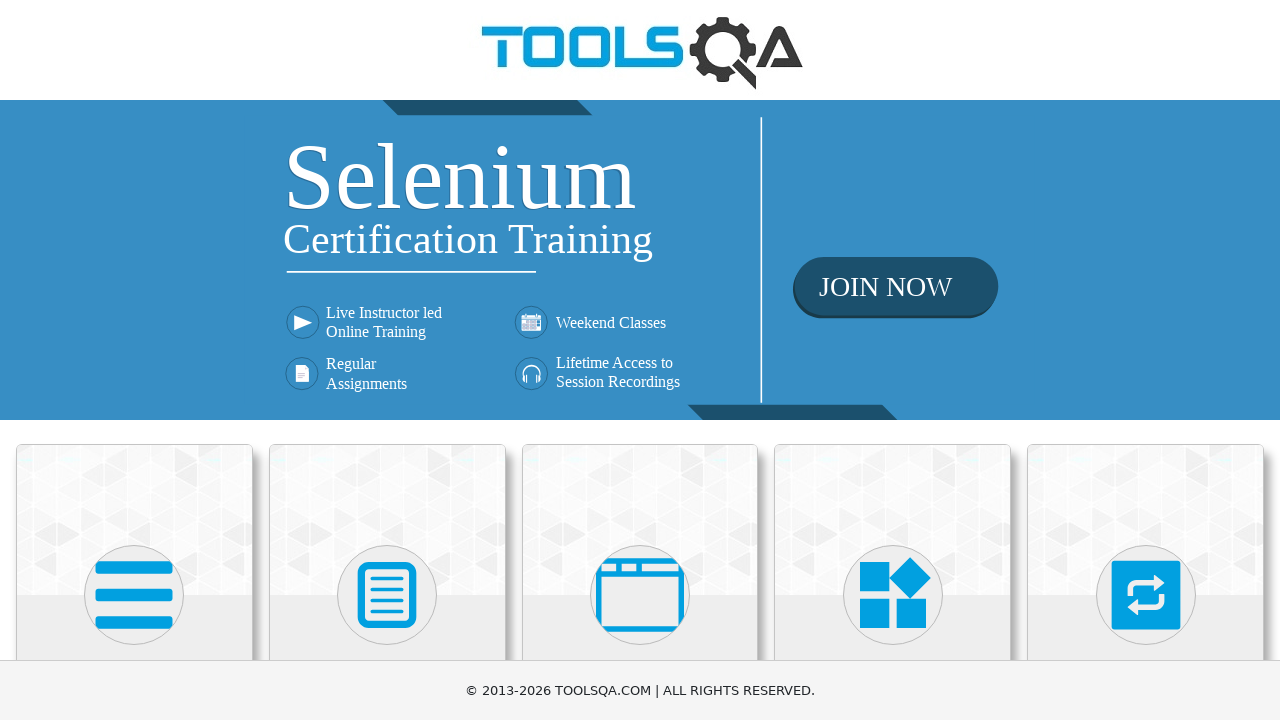

Located the Alerts, Frame & Windows card
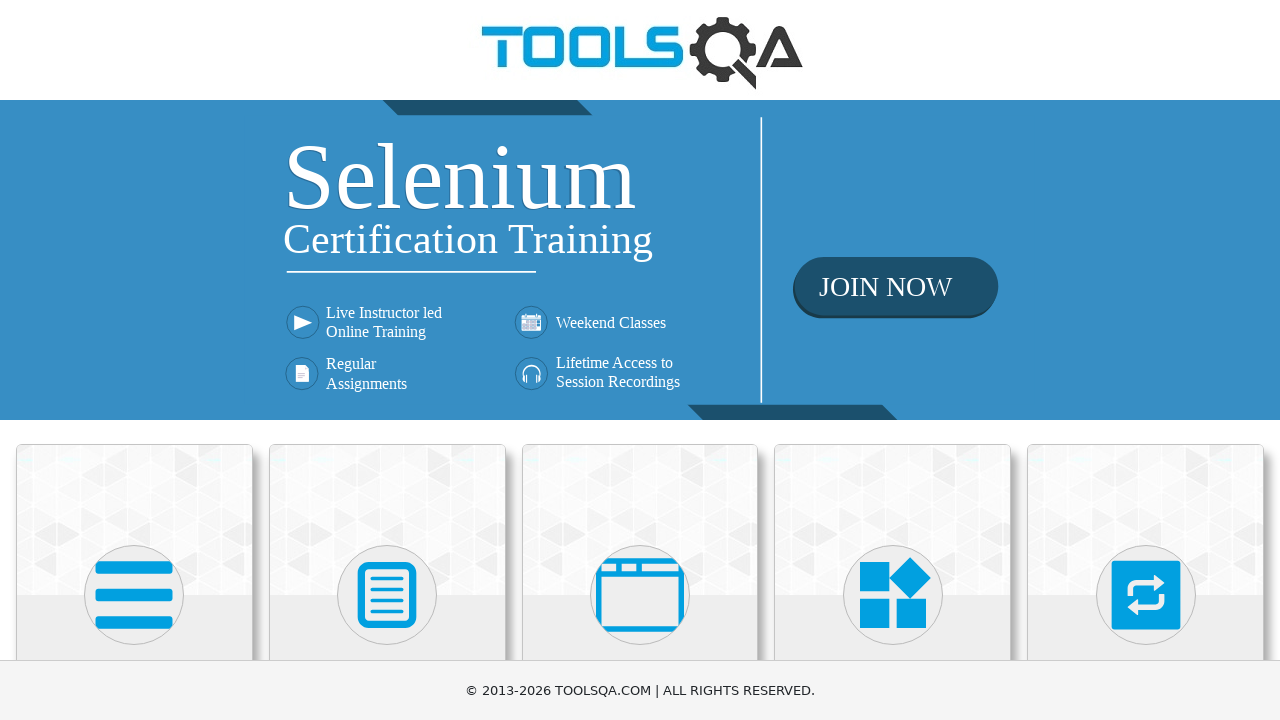

Scrolled Alerts, Frame & Windows card into view
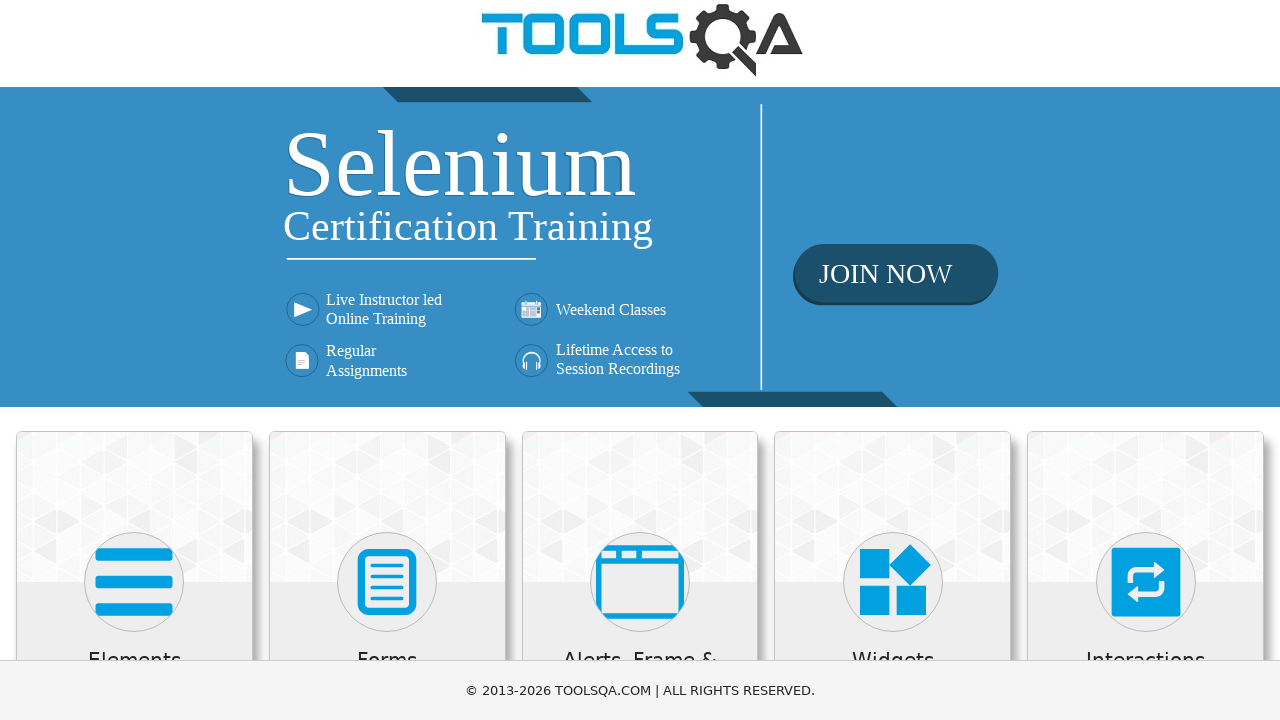

Clicked on the Alerts, Frame & Windows card at (640, 360) on .card-body >> internal:has-text="Alerts, Frame & Windows"i
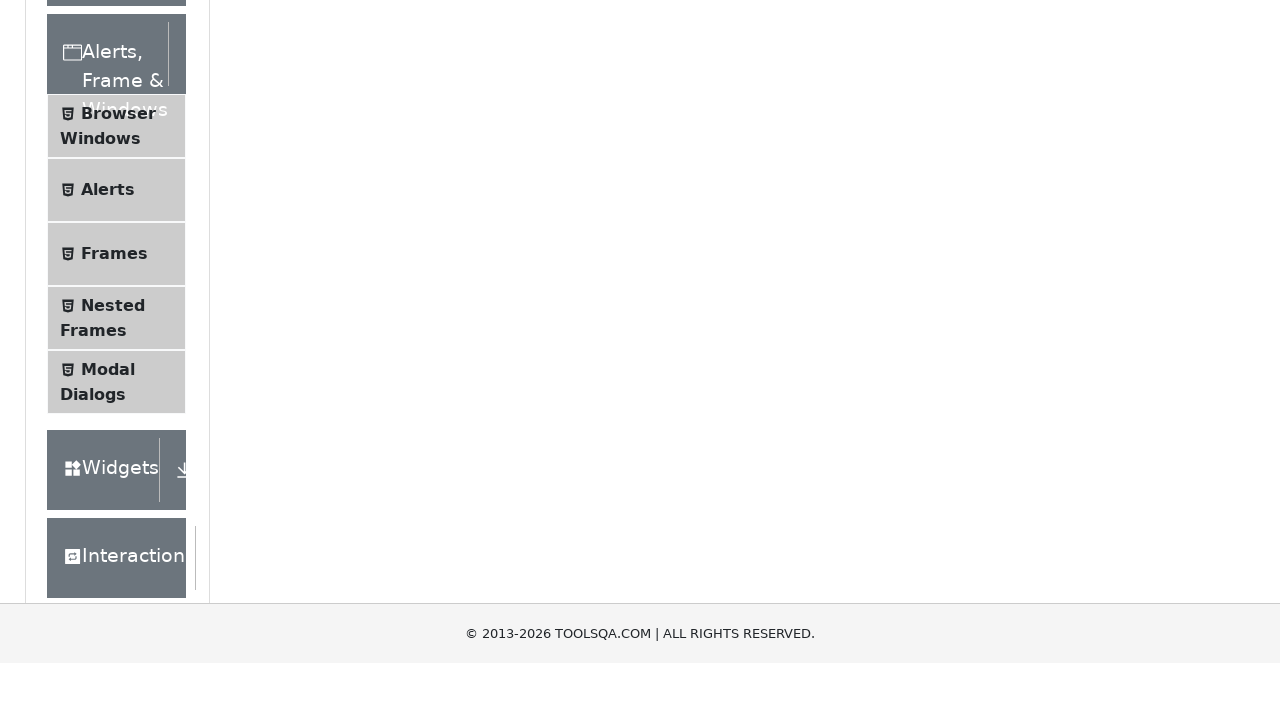

Verified URL changed to alertsWindows page
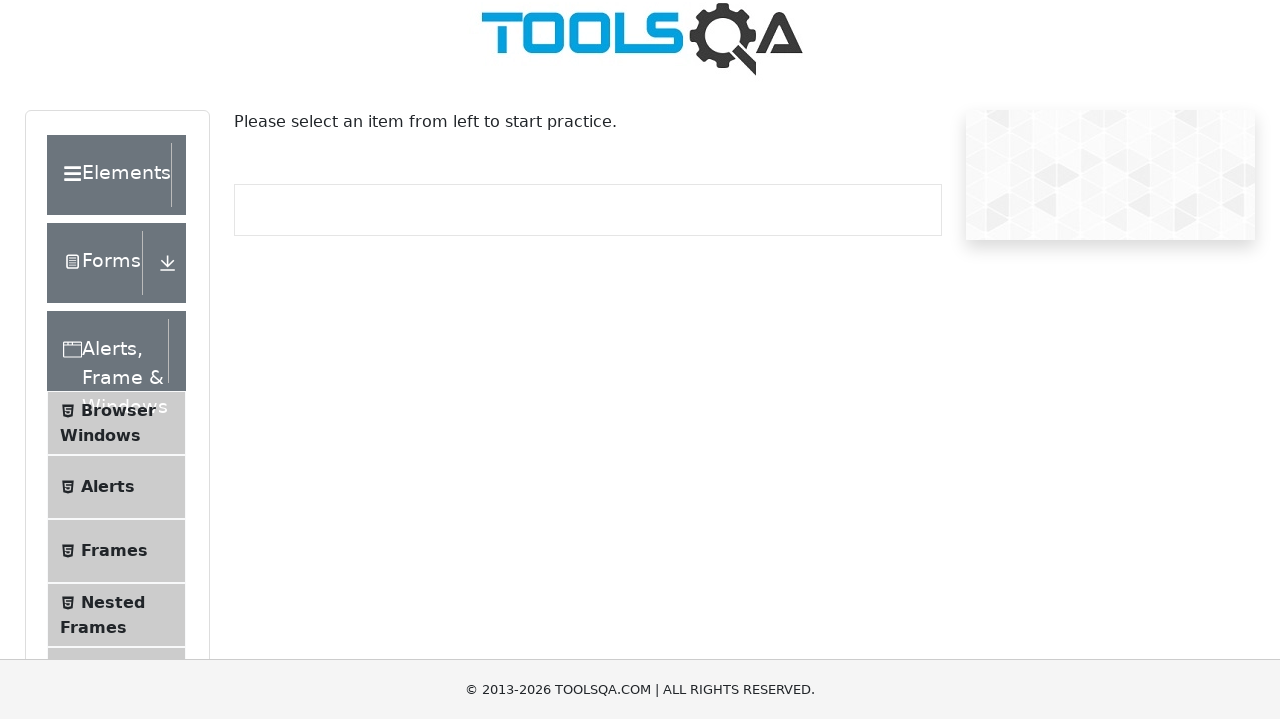

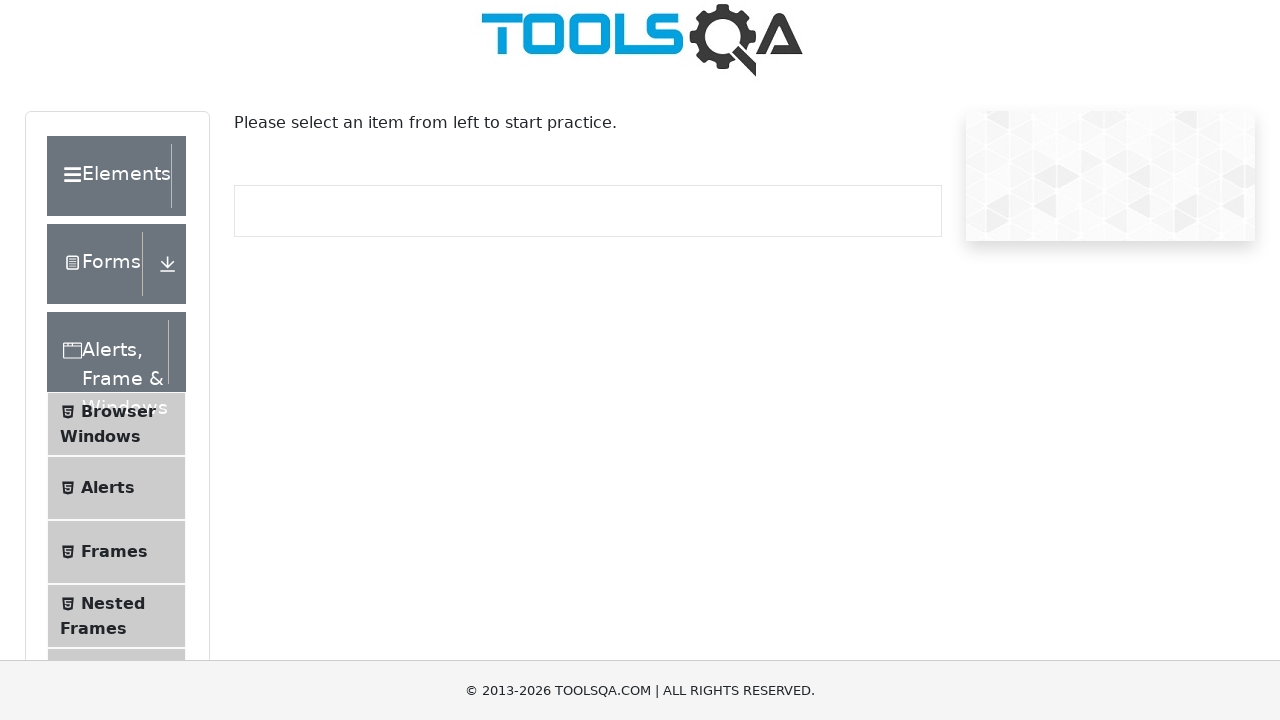